Tests adding multiple products to cart and verifying the cart count shows correct number of items

Starting URL: https://www.saucedemo.com/

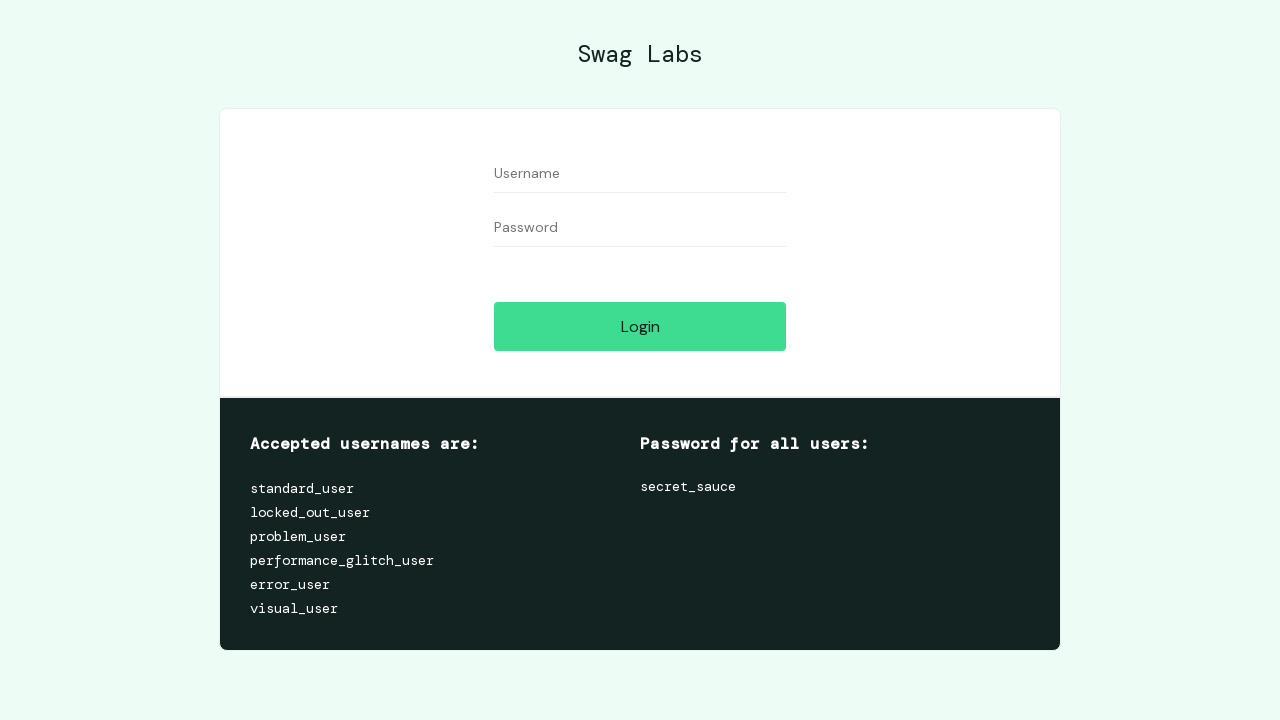

Filled username field with 'standard_user' on #user-name
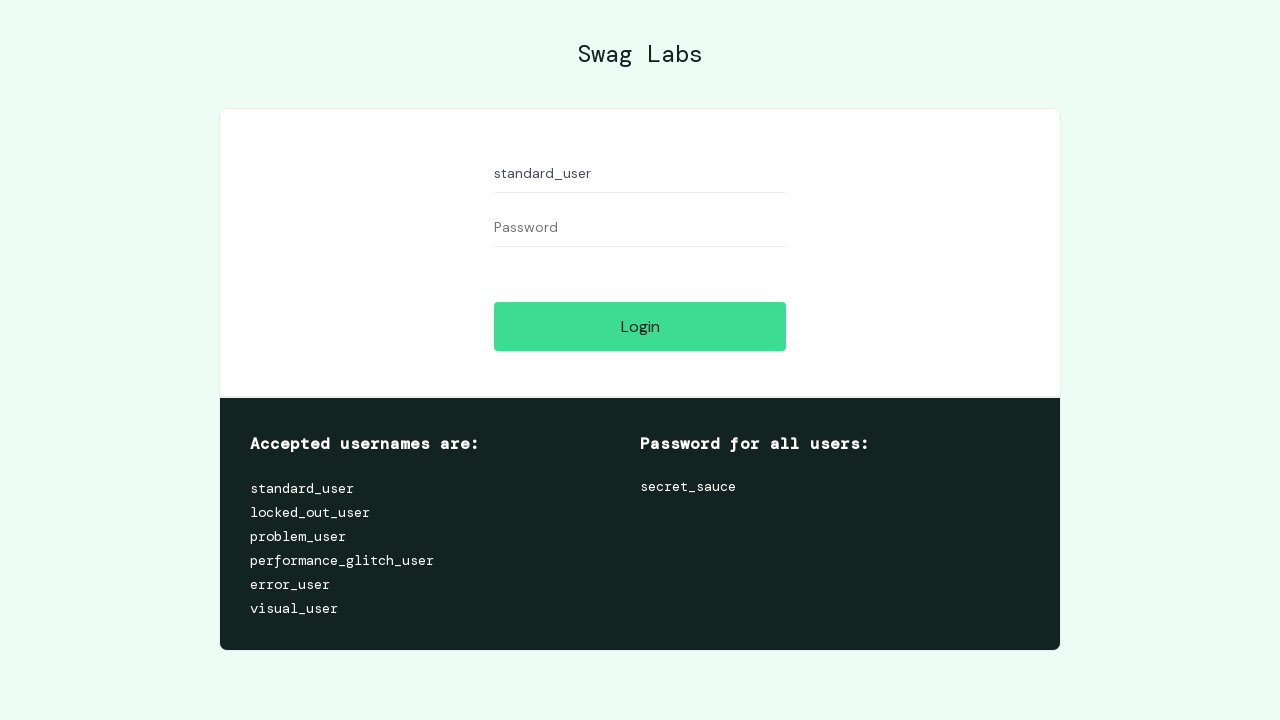

Filled password field with 'secret_sauce' on #password
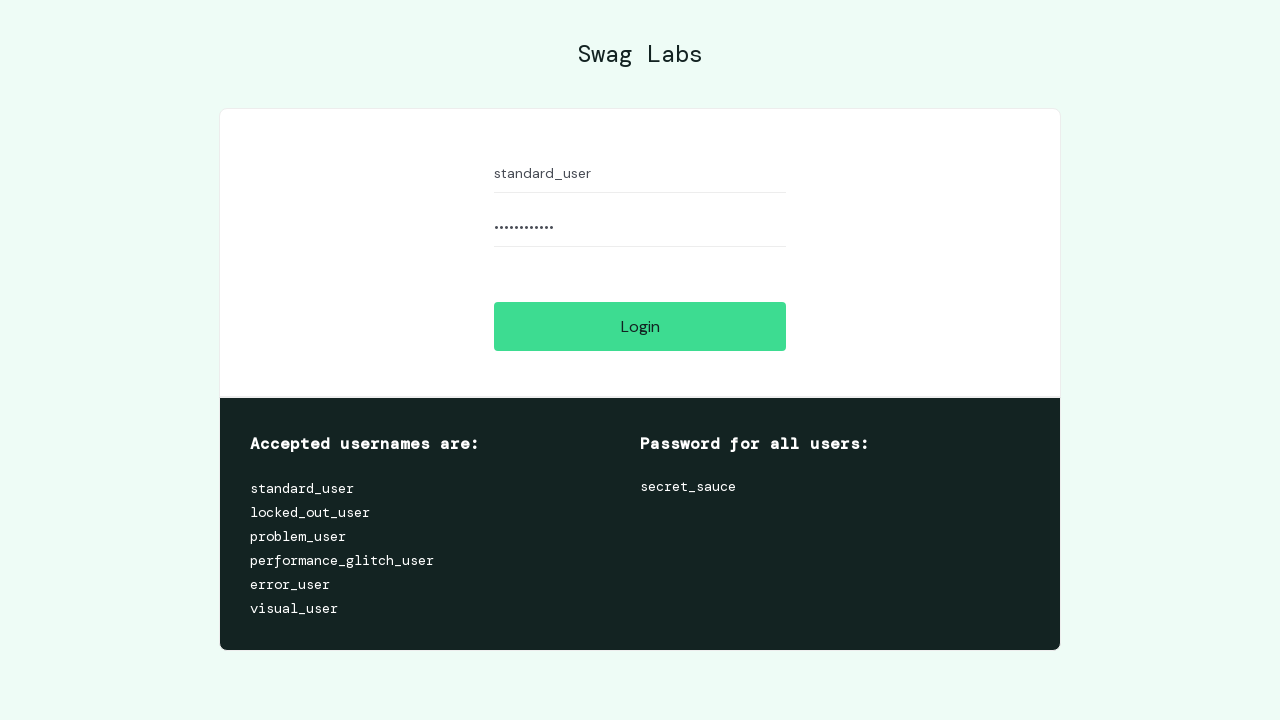

Clicked login button at (640, 326) on #login-button
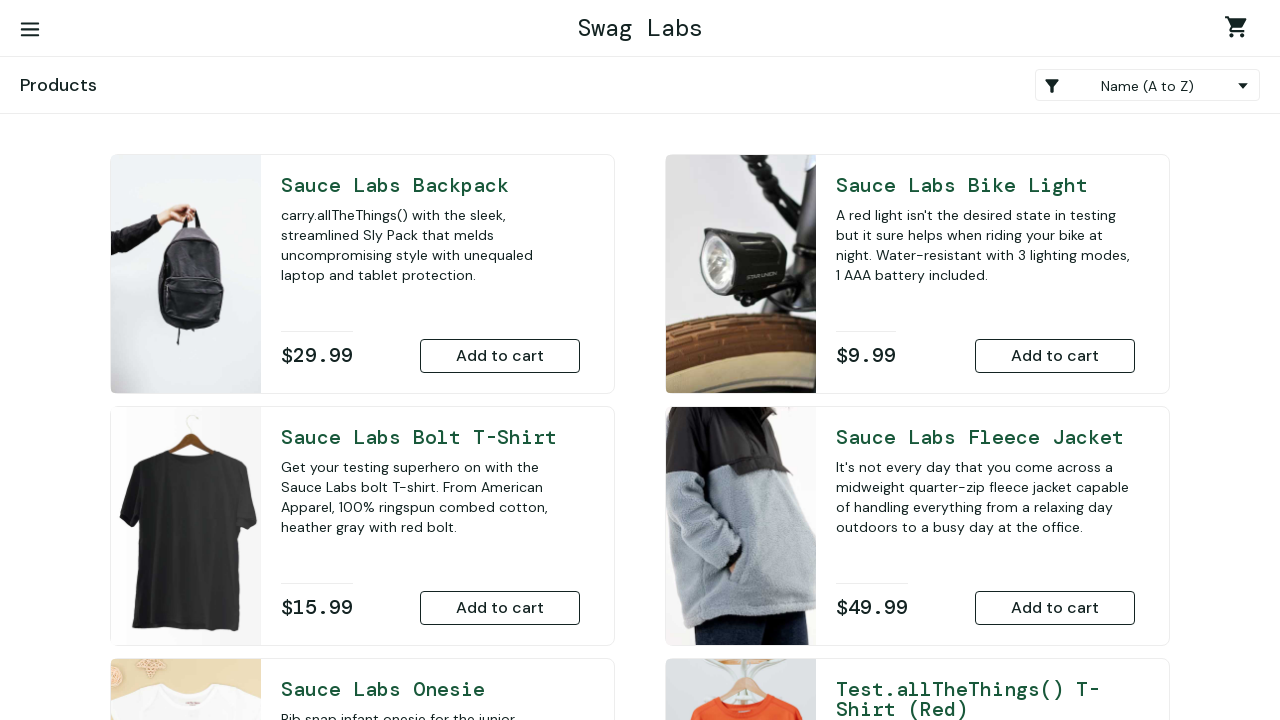

Added Sauce Labs Backpack to cart at (500, 356) on #add-to-cart-sauce-labs-backpack
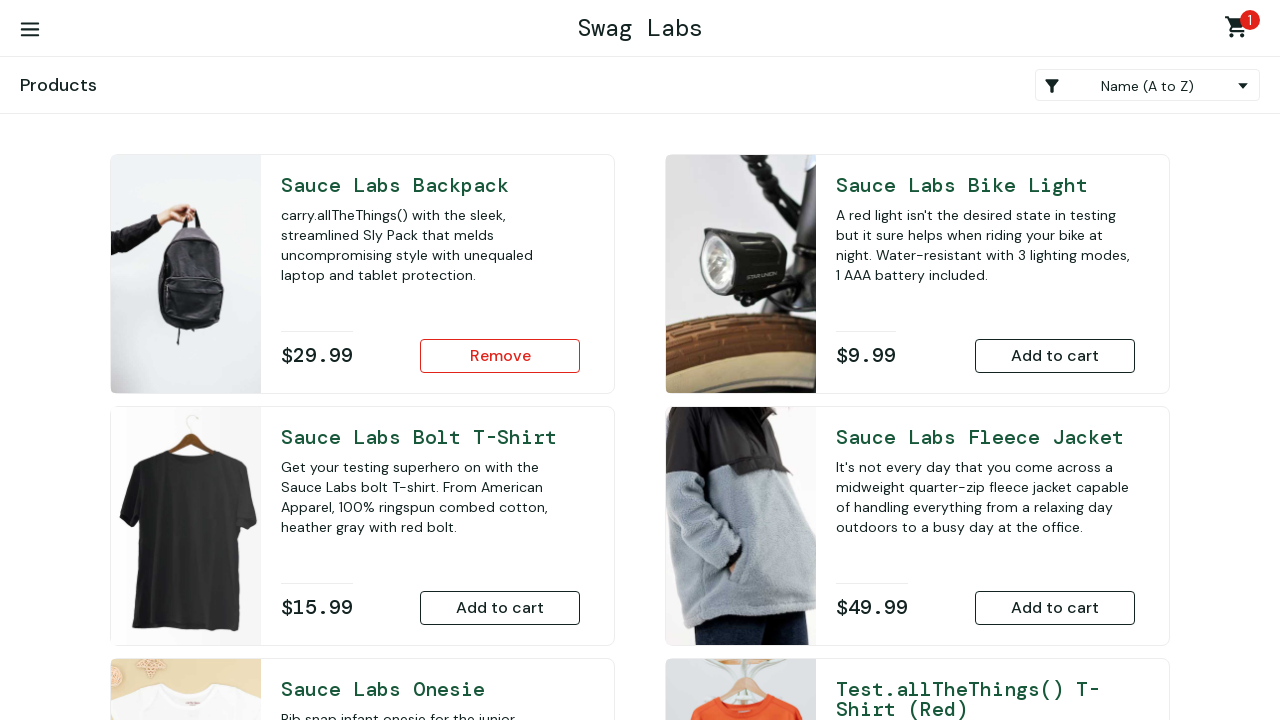

Added Sauce Labs Bike Light to cart at (1055, 356) on #add-to-cart-sauce-labs-bike-light
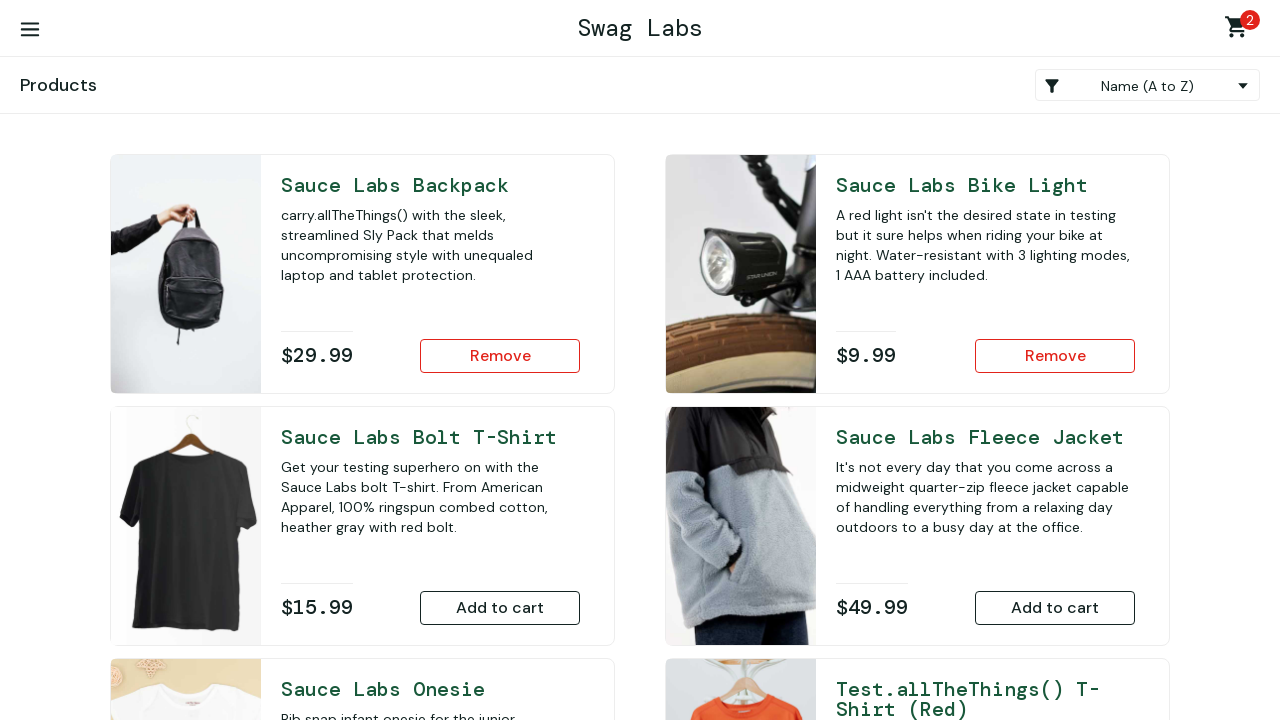

Located shopping cart badge element
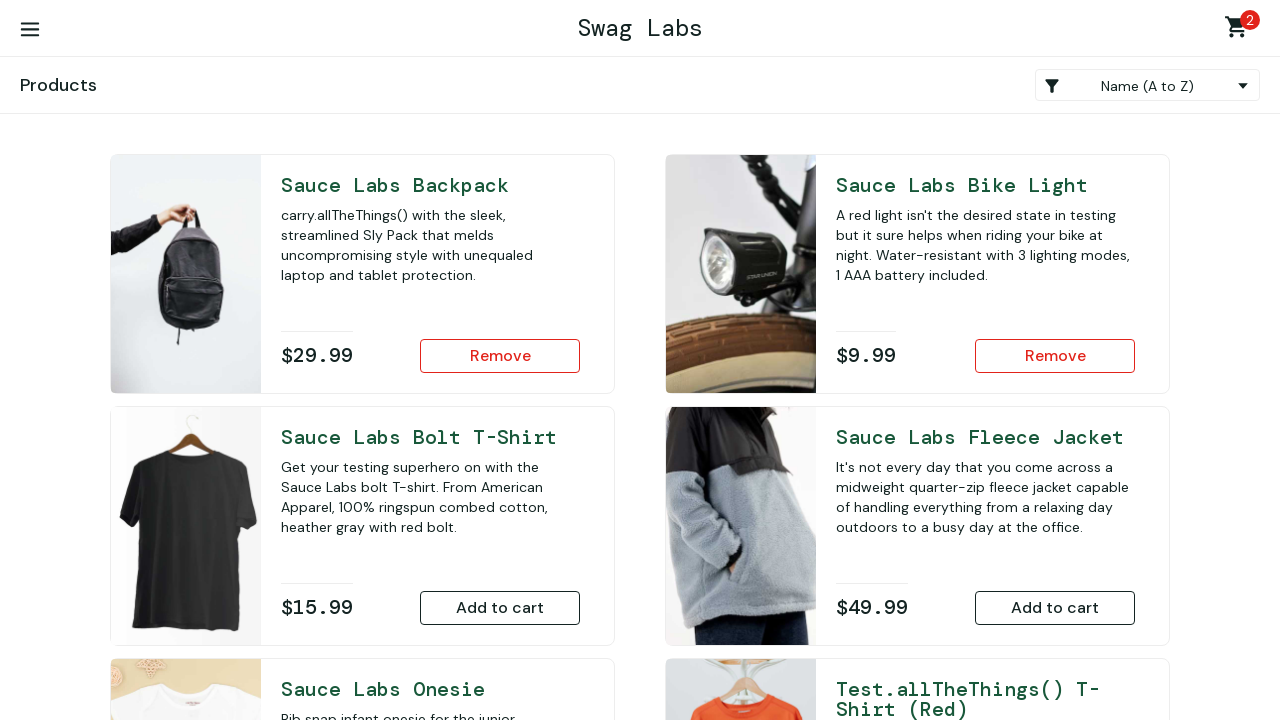

Verified cart badge shows '2' items
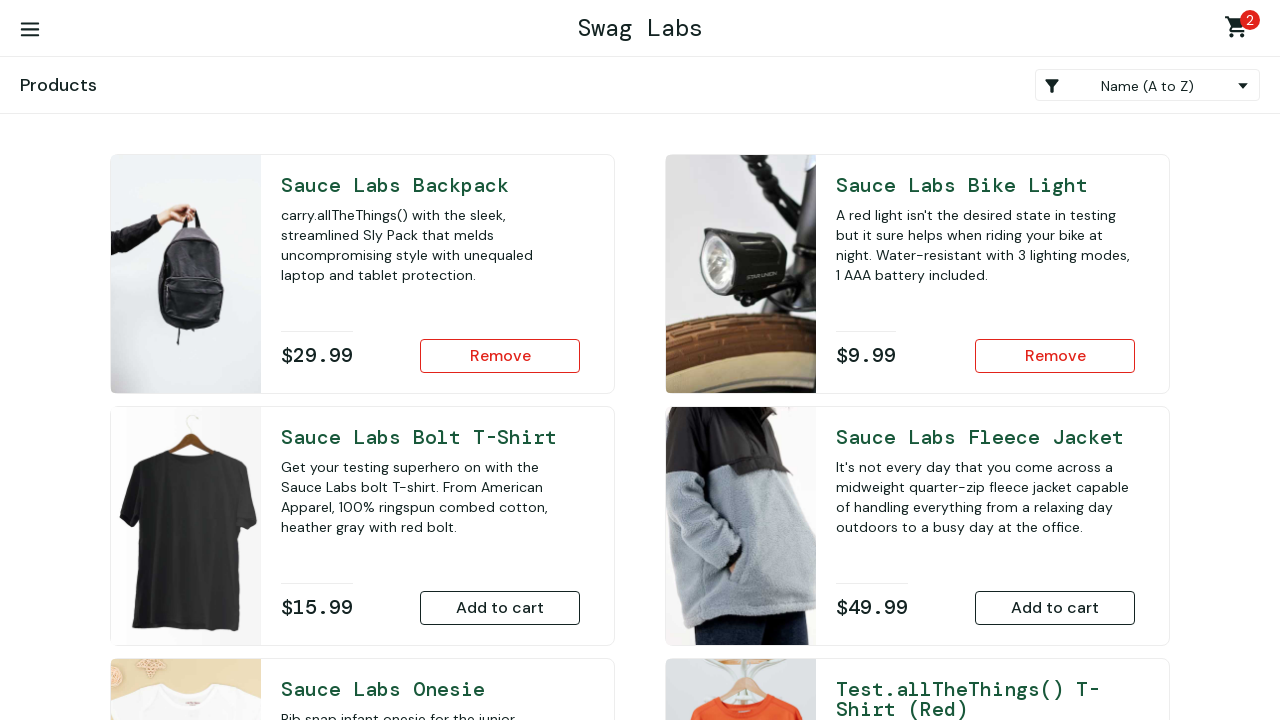

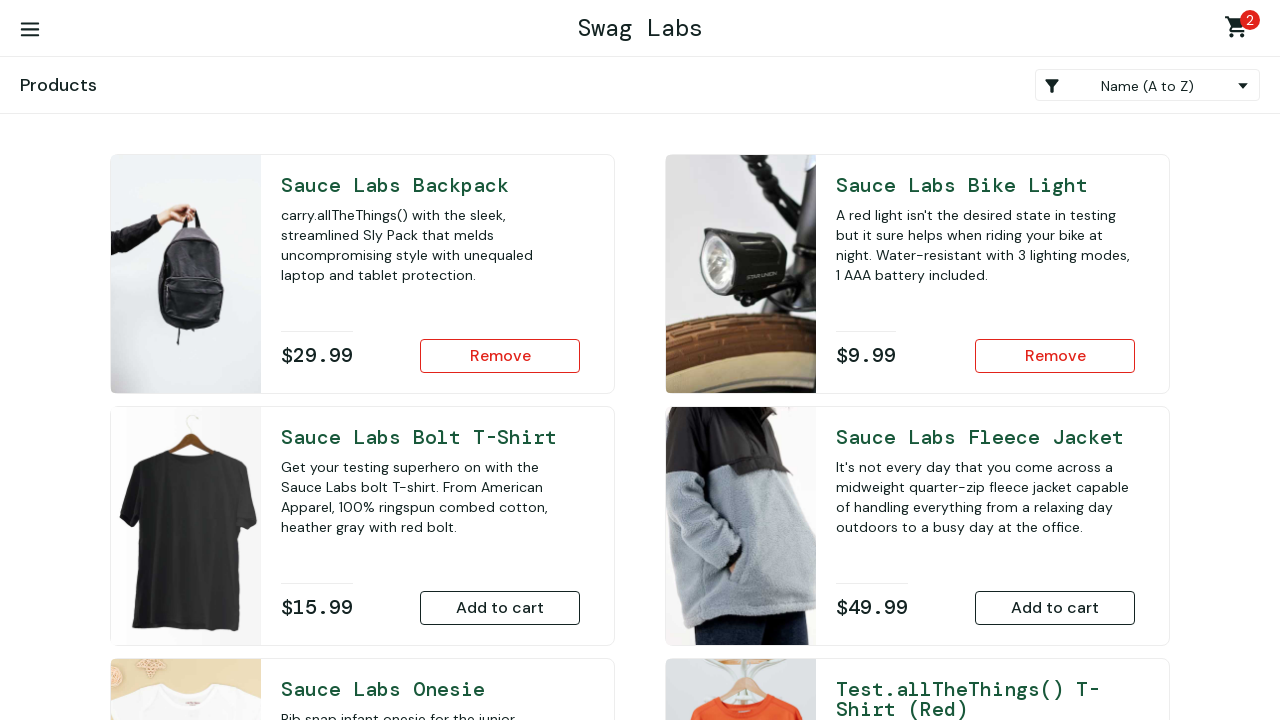